Opens the Flipkart e-commerce website homepage and verifies it loads successfully

Starting URL: https://www.flipkart.com/

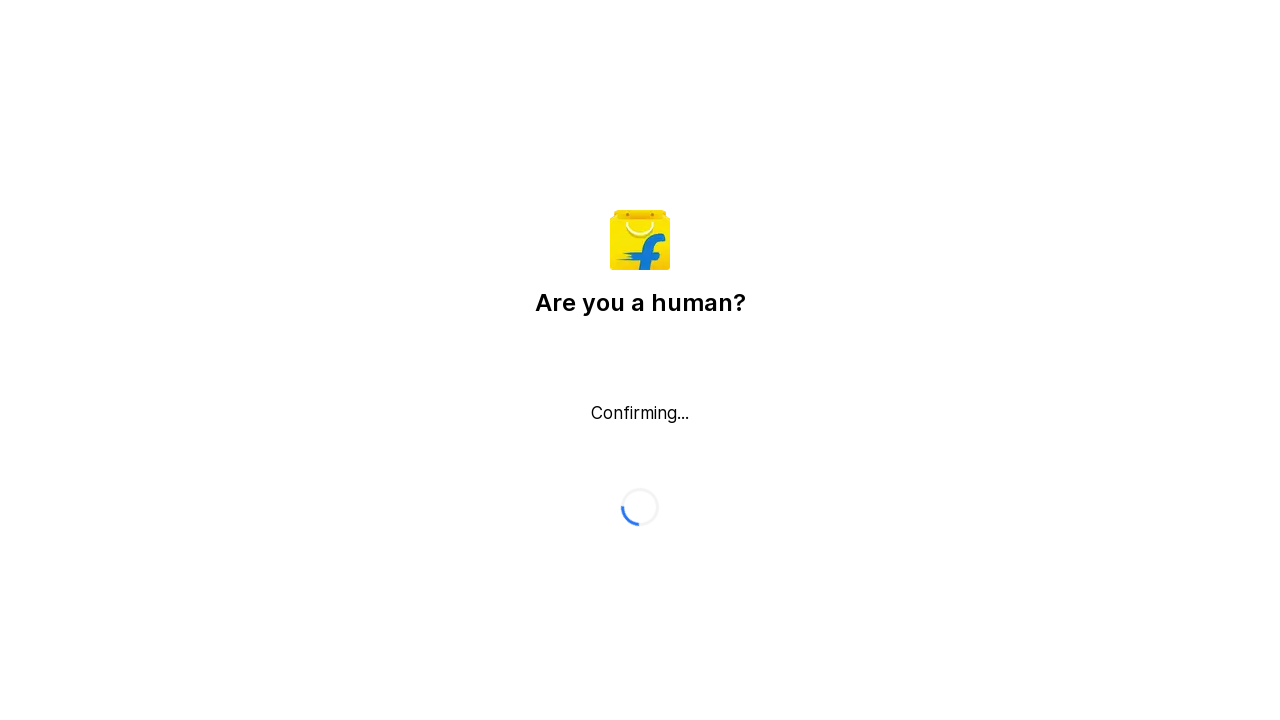

Flipkart homepage loaded - DOM content ready
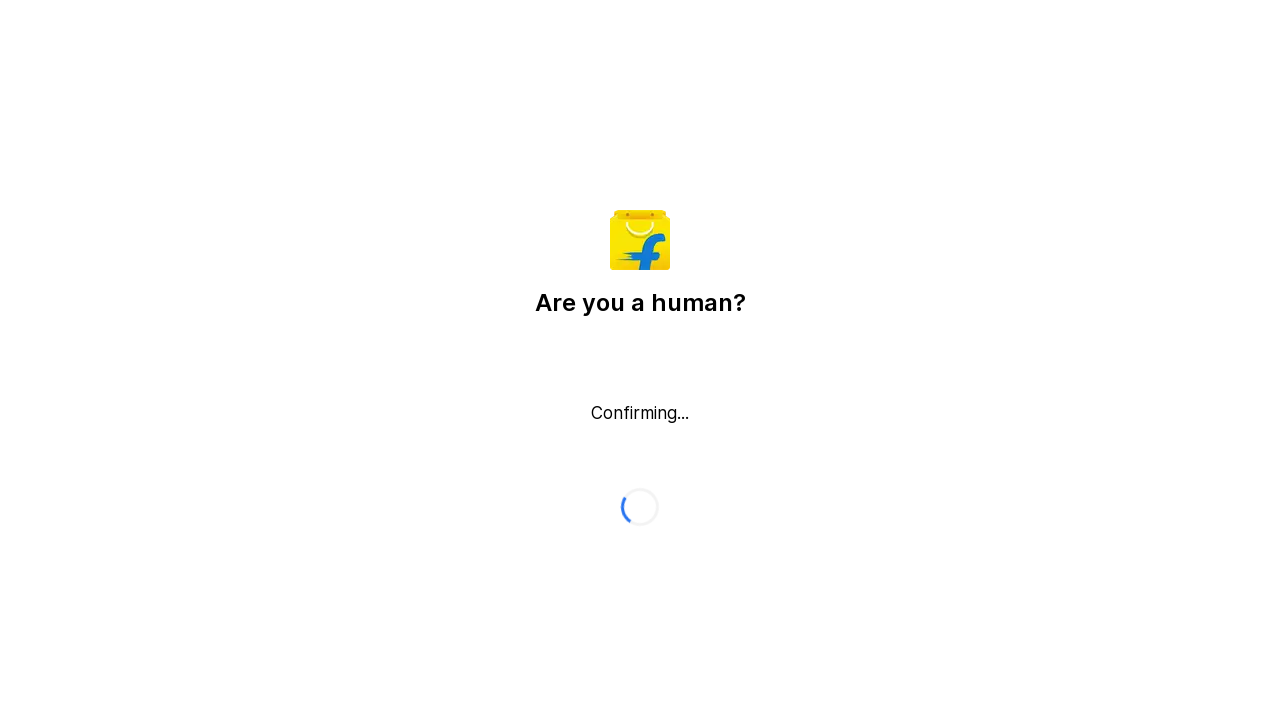

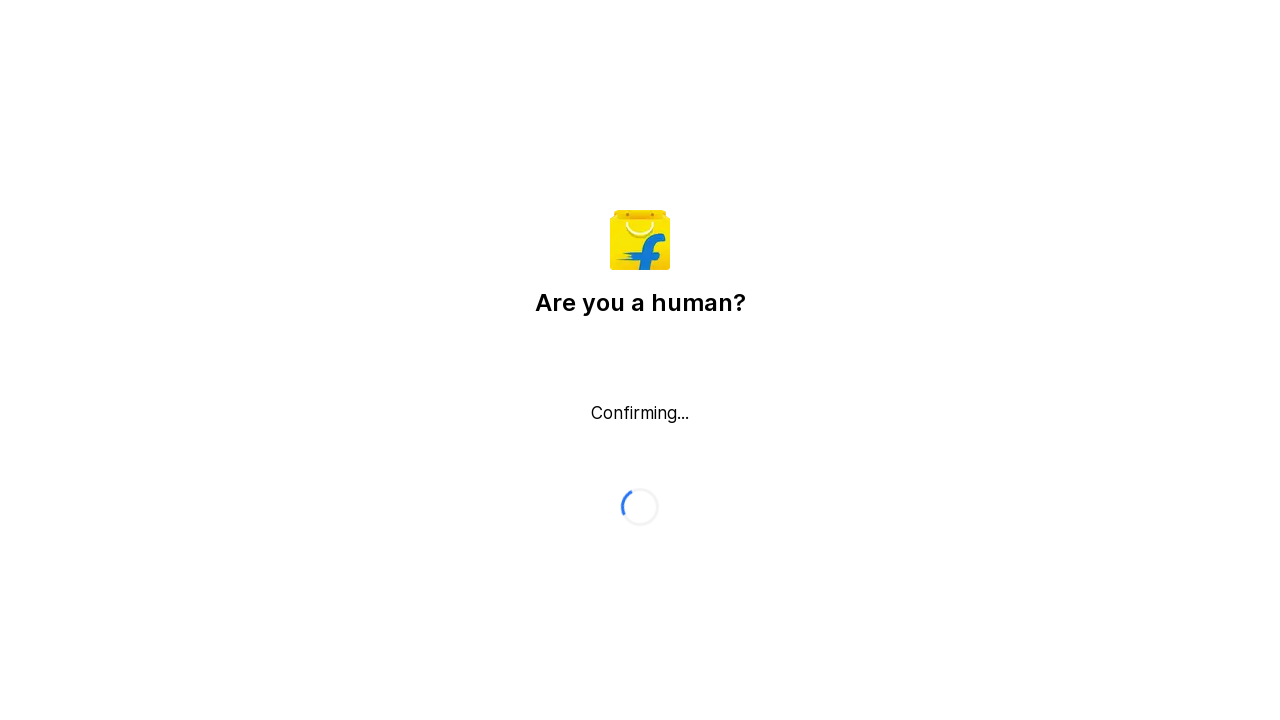